Tests that entered text is trimmed when saving edits

Starting URL: https://demo.playwright.dev/todomvc

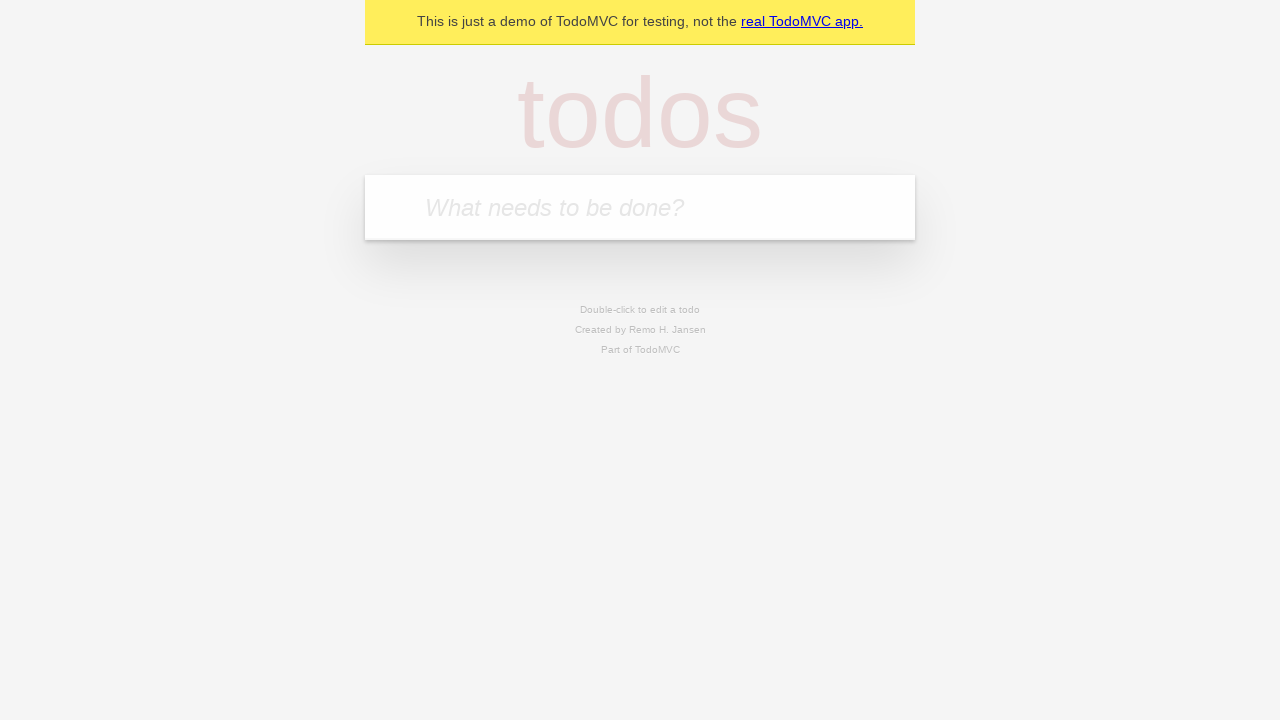

Filled first todo item with 'buy some cheese' on .new-todo
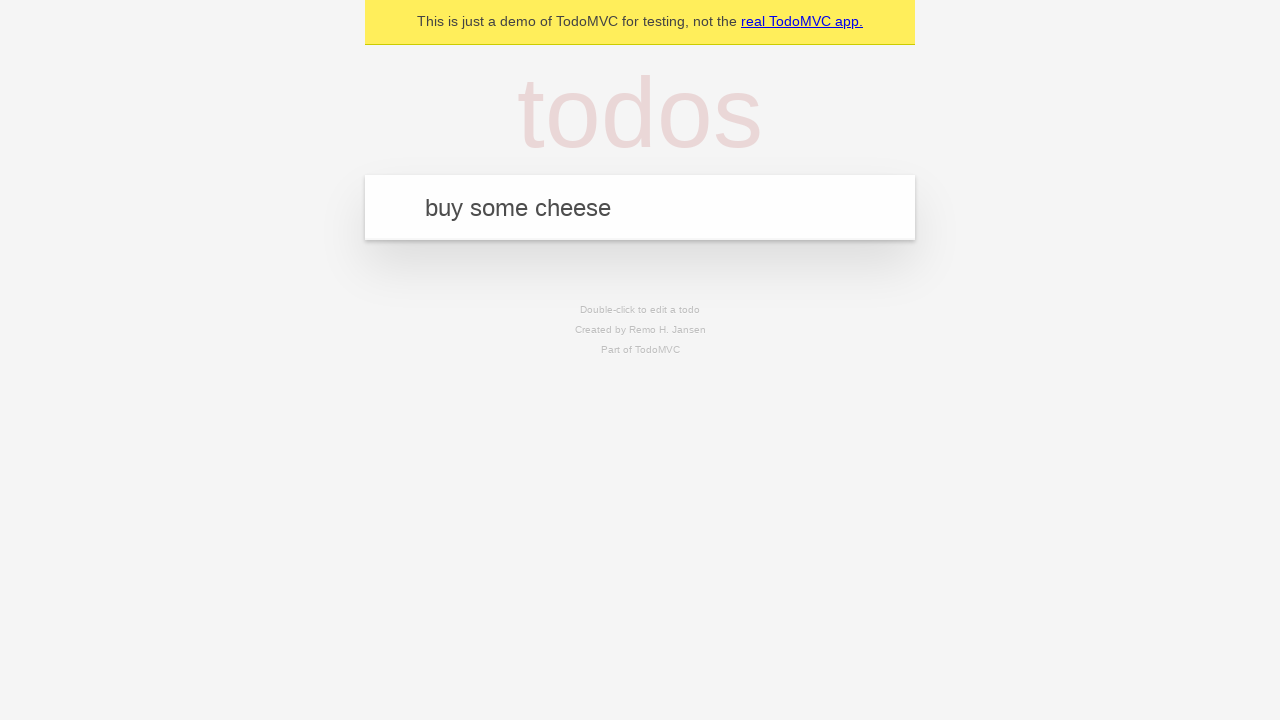

Pressed Enter to create first todo item on .new-todo
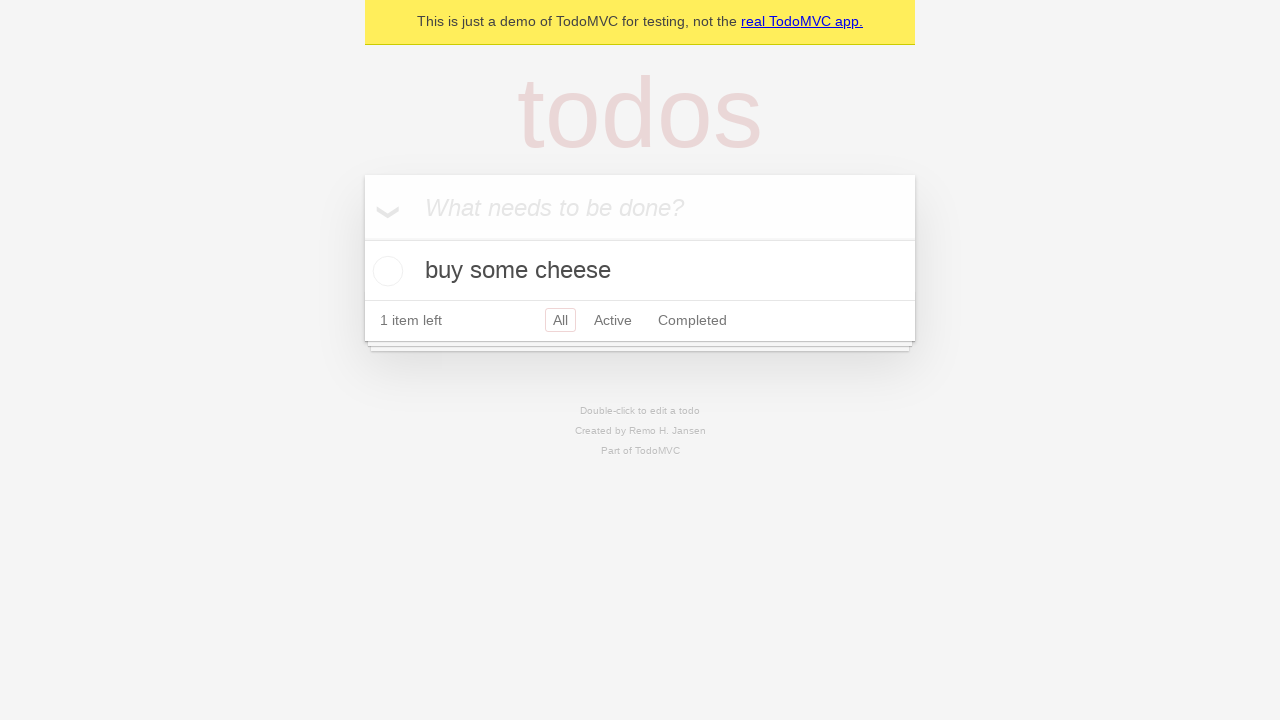

Filled second todo item with 'feed the cat' on .new-todo
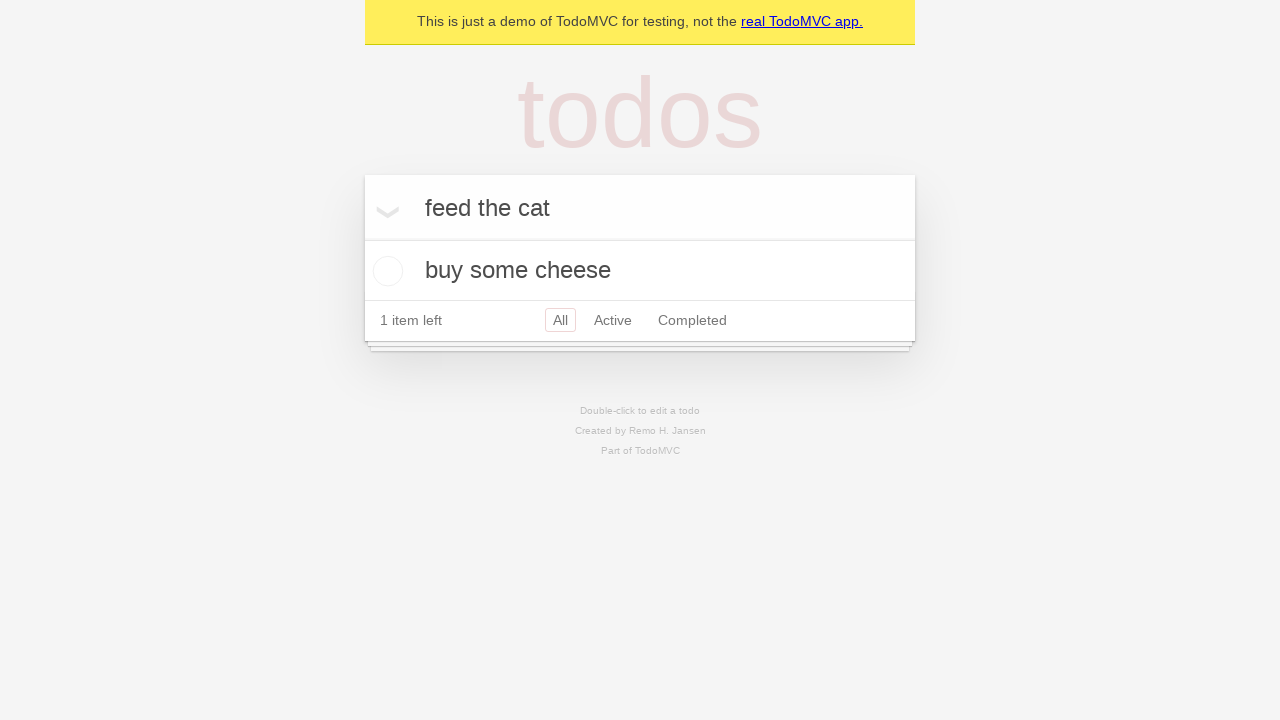

Pressed Enter to create second todo item on .new-todo
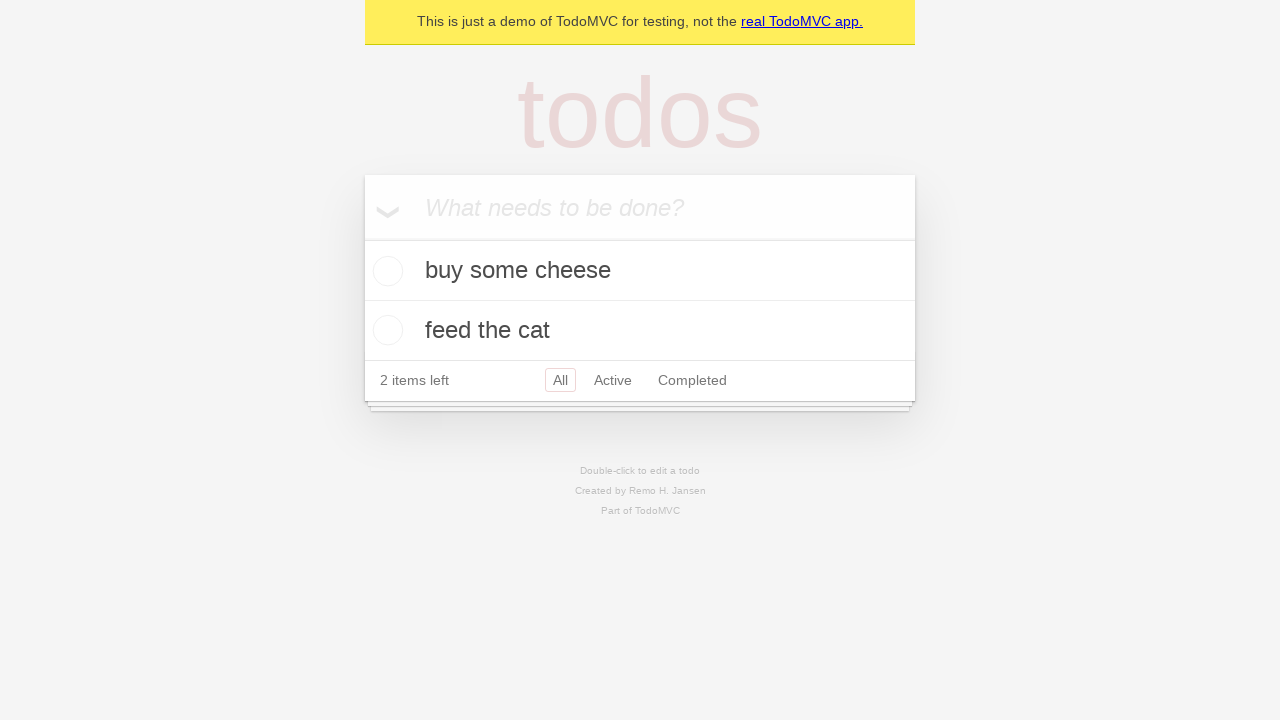

Filled third todo item with 'book a doctors appointment' on .new-todo
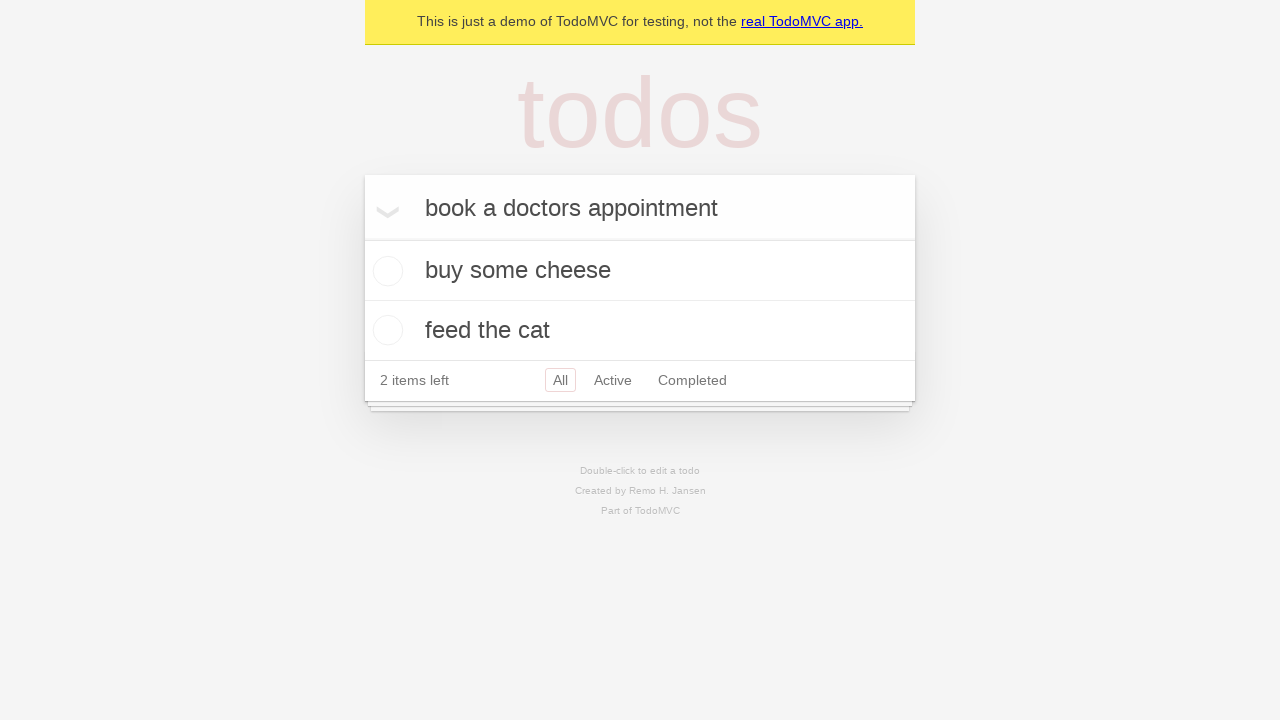

Pressed Enter to create third todo item on .new-todo
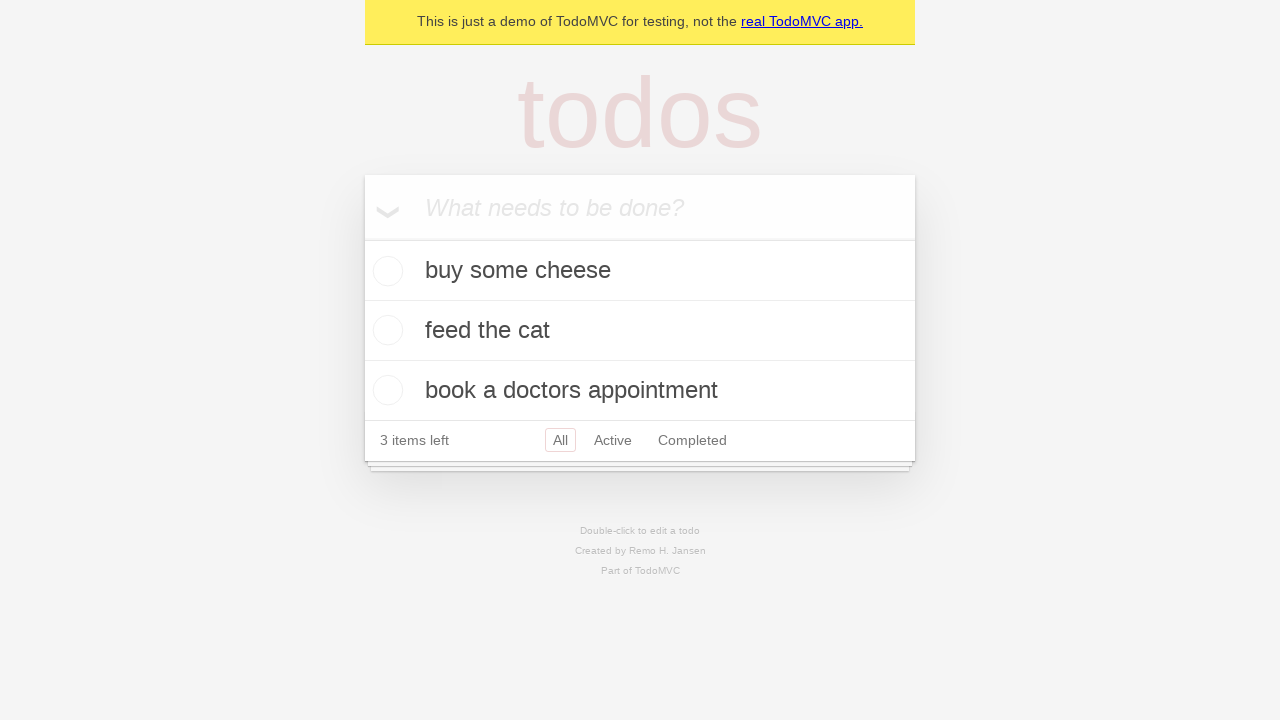

Double-clicked second todo item to enter edit mode at (640, 331) on .todo-list li >> nth=1
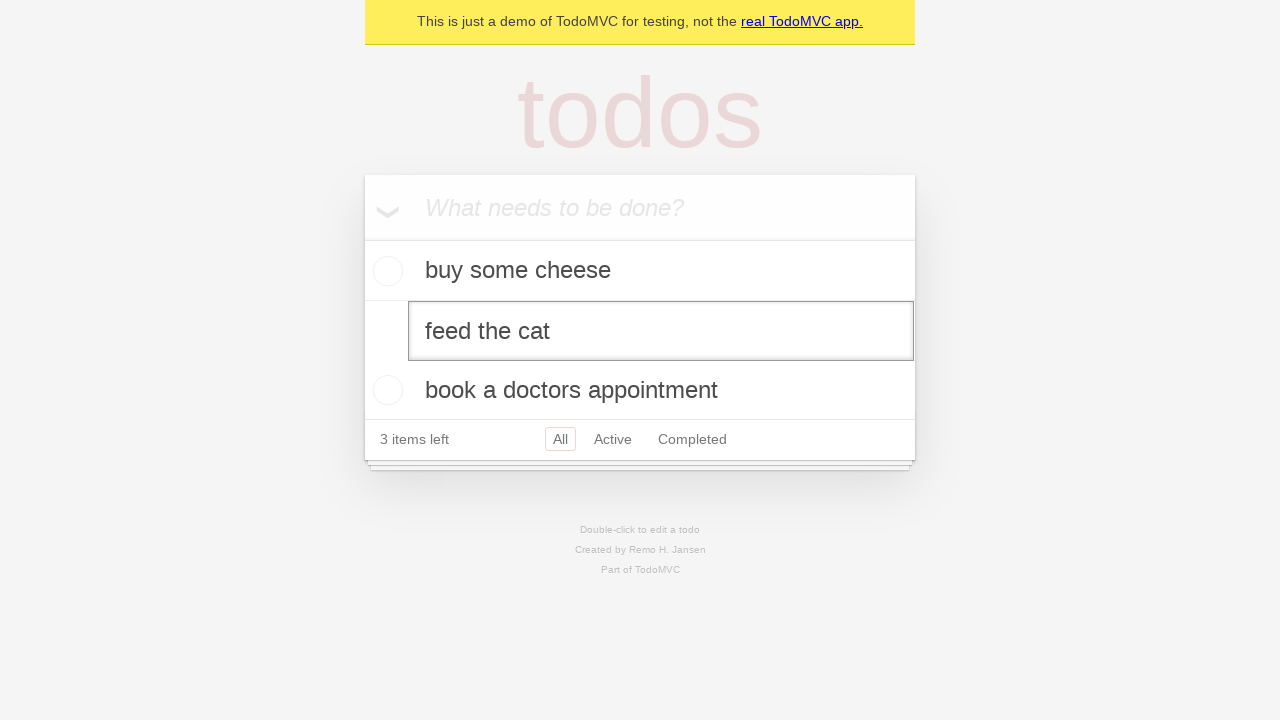

Filled edit field with text containing leading and trailing whitespace on .todo-list li >> nth=1 >> .edit
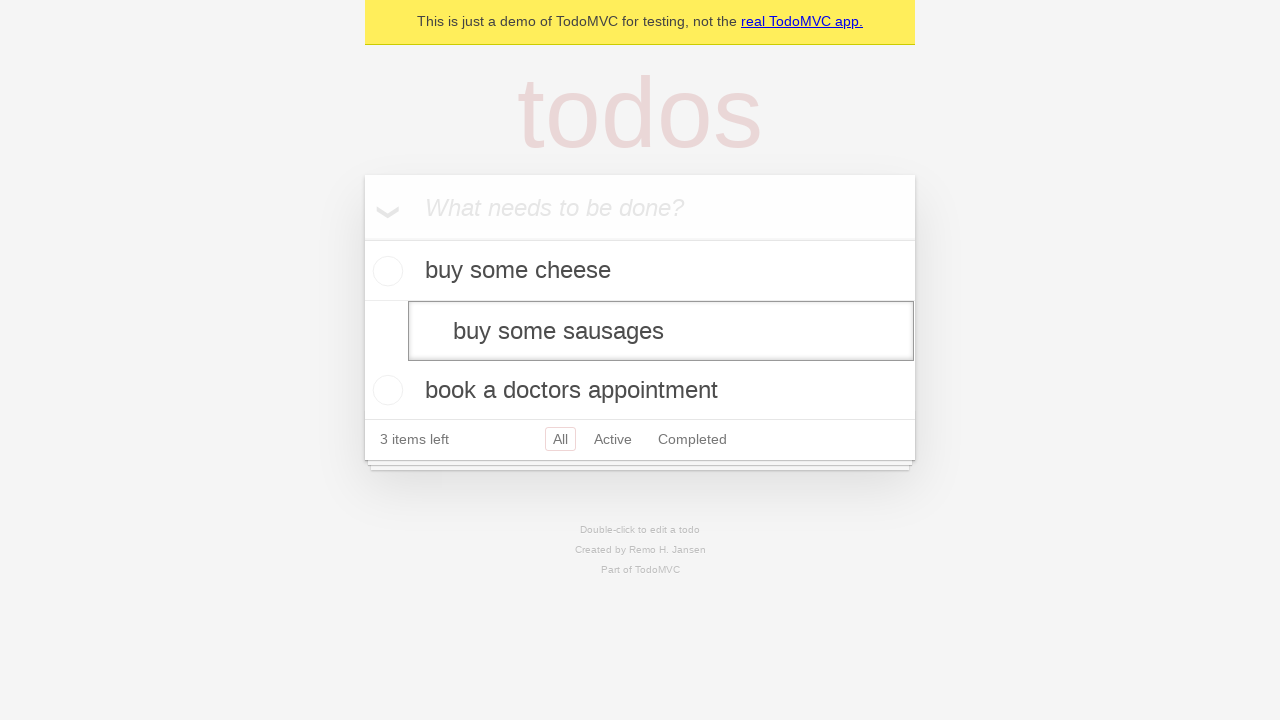

Pressed Enter to save edited todo with whitespace on .todo-list li >> nth=1 >> .edit
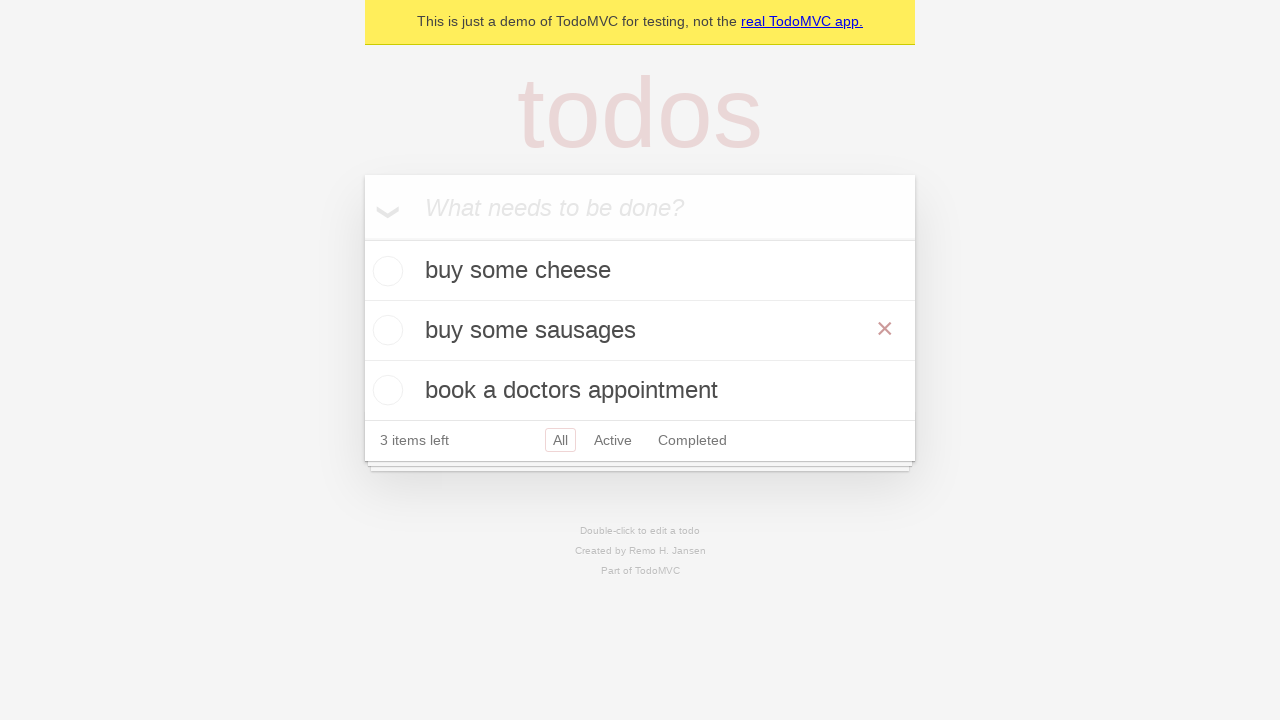

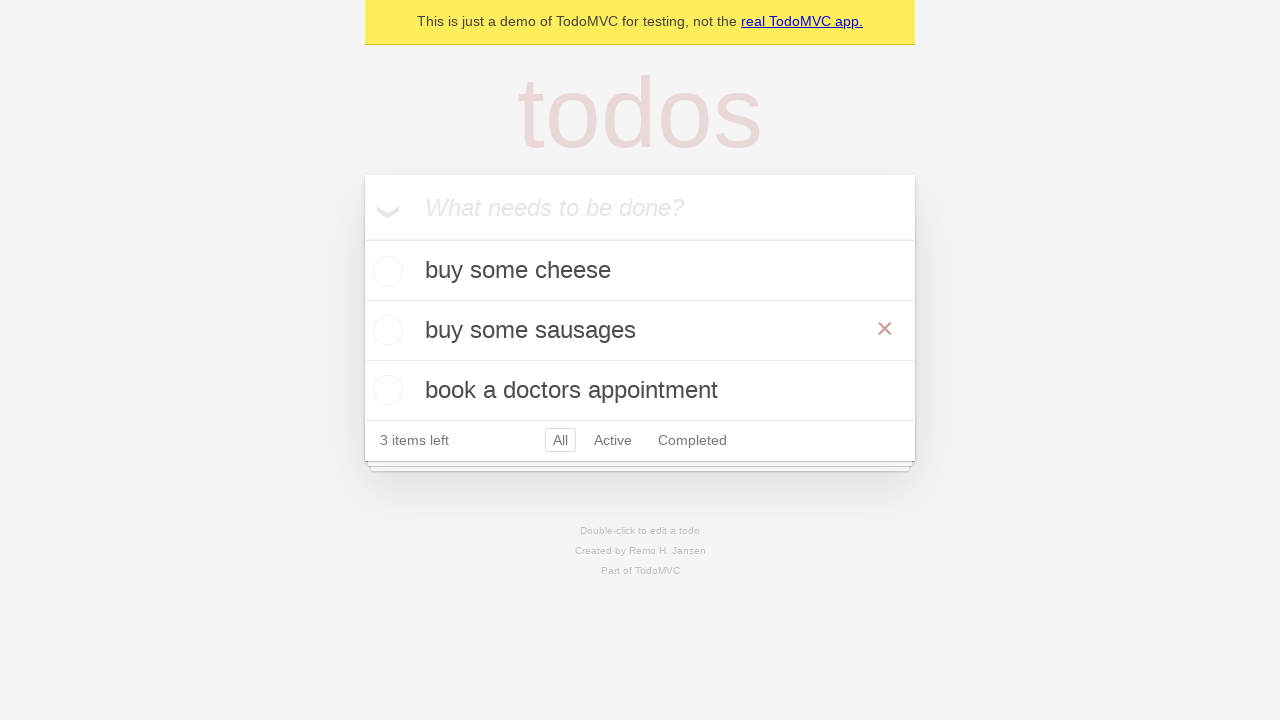